Tests JavaScript alert handling by clicking a "Try it" button within an iframe, verifying the alert message text, and accepting the alert.

Starting URL: http://www.w3schools.com/js/tryit.asp?filename=tryjs_alert

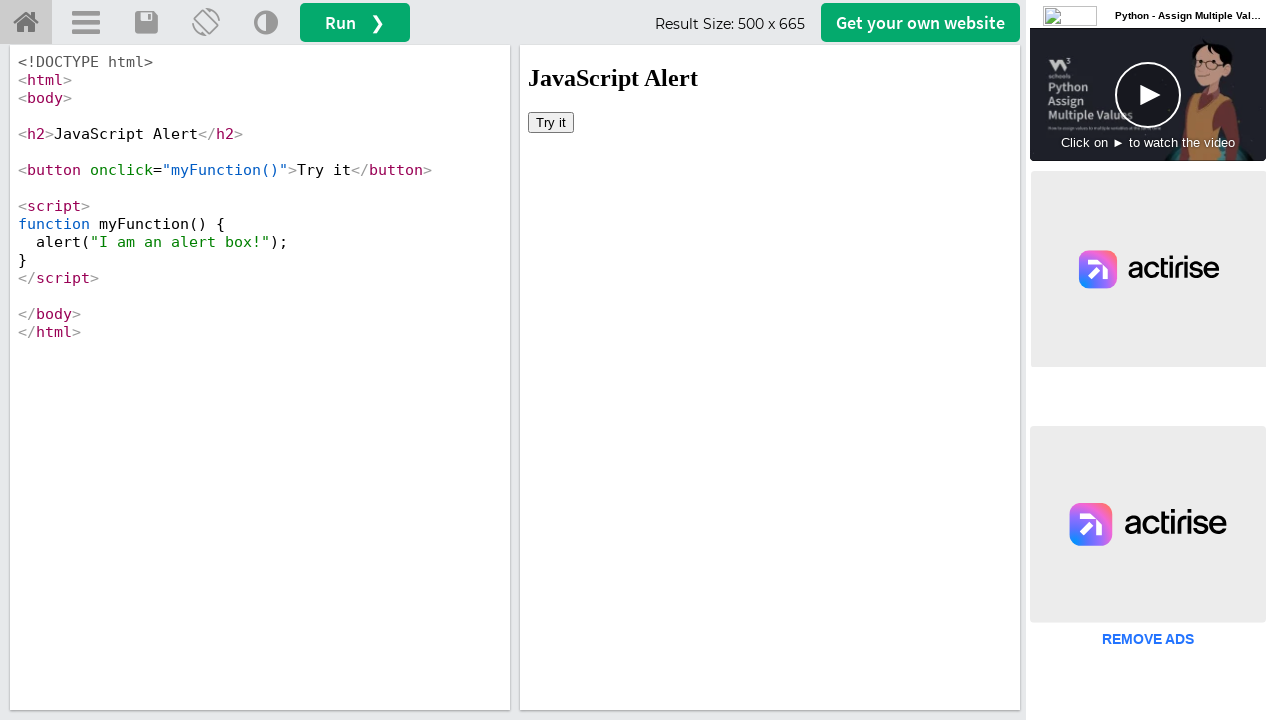

Located the iframeResult iframe
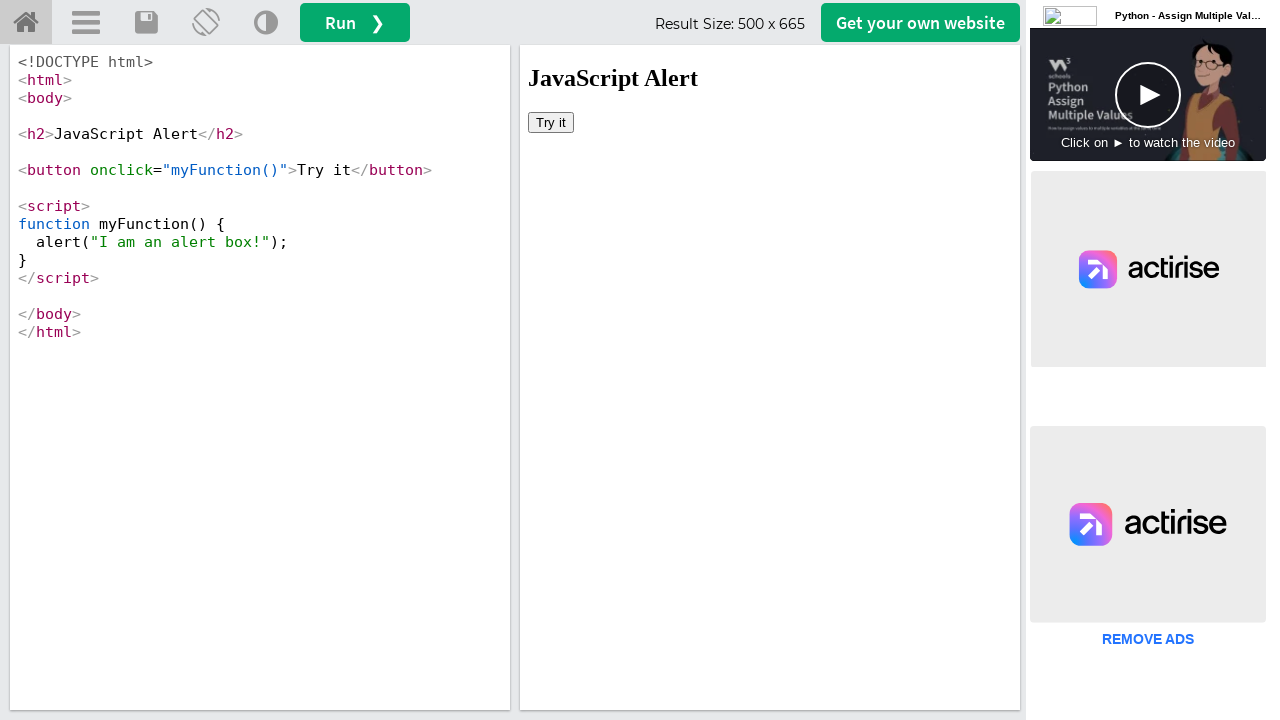

Clicked the 'Try it' button in the iframe at (551, 122) on #iframeResult >> internal:control=enter-frame >> html > body > button
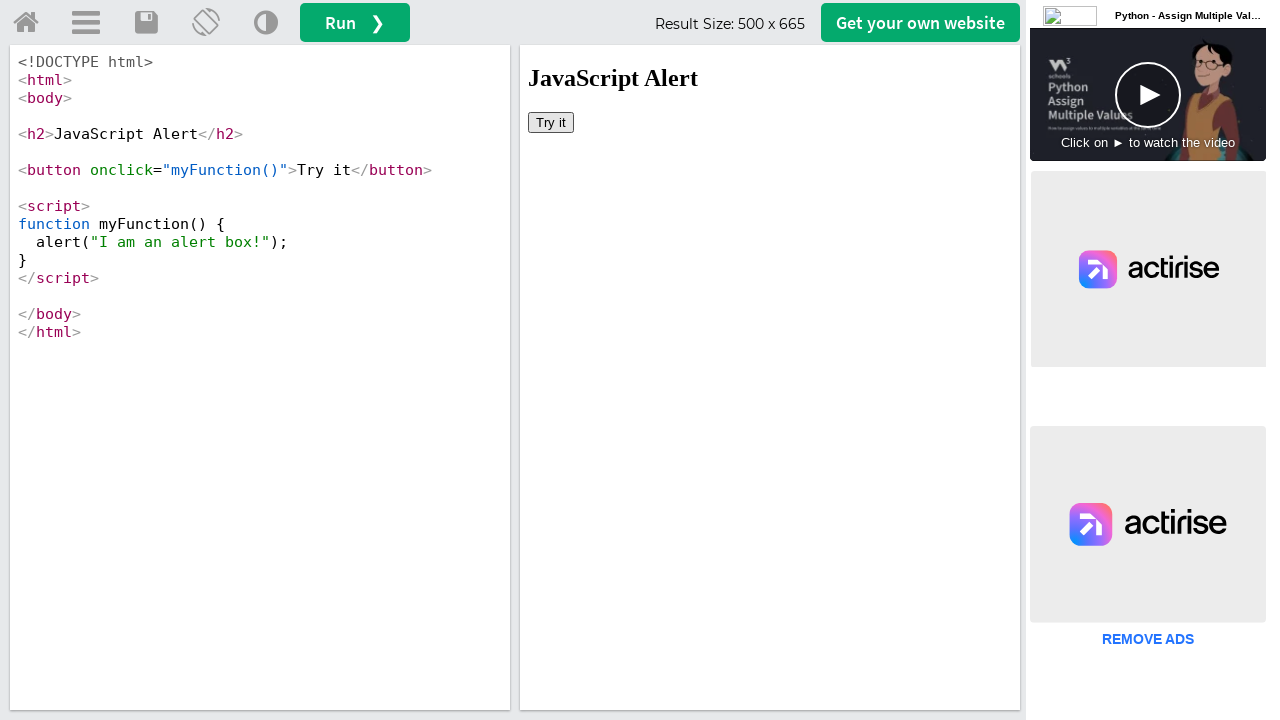

Set up initial dialog handler to accept alerts
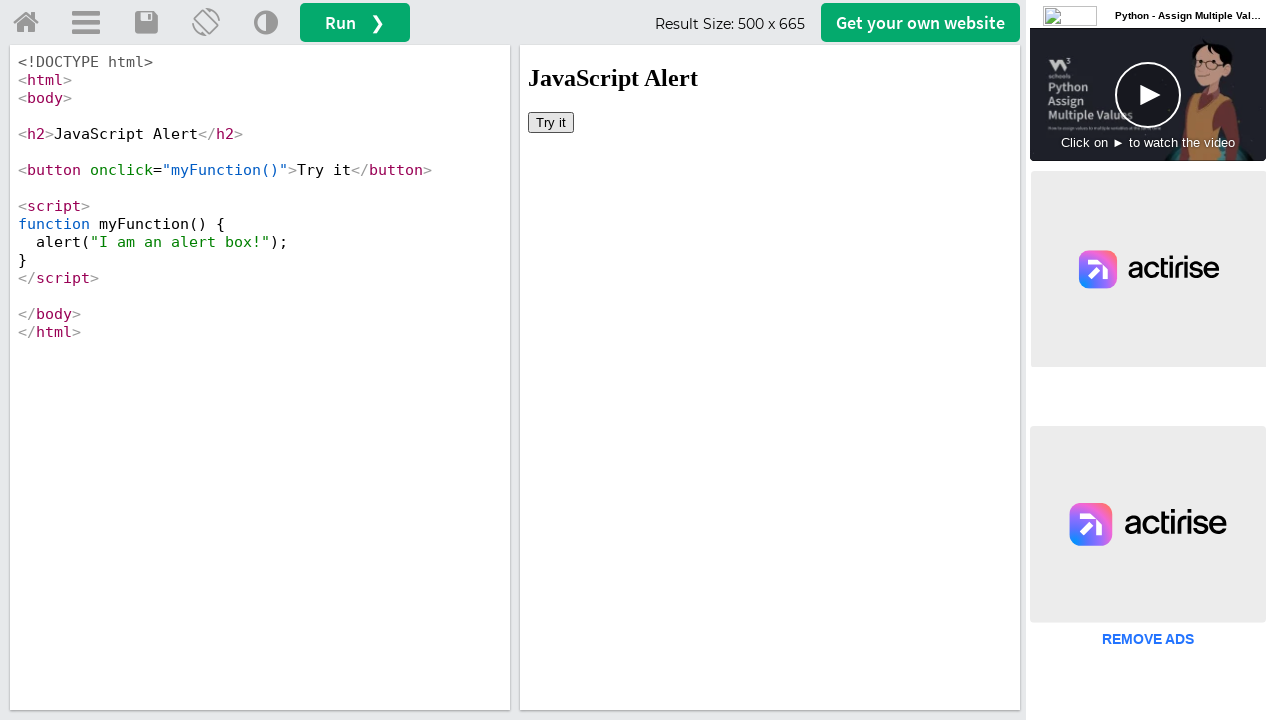

Set up dialog handler with message assertion and acceptance
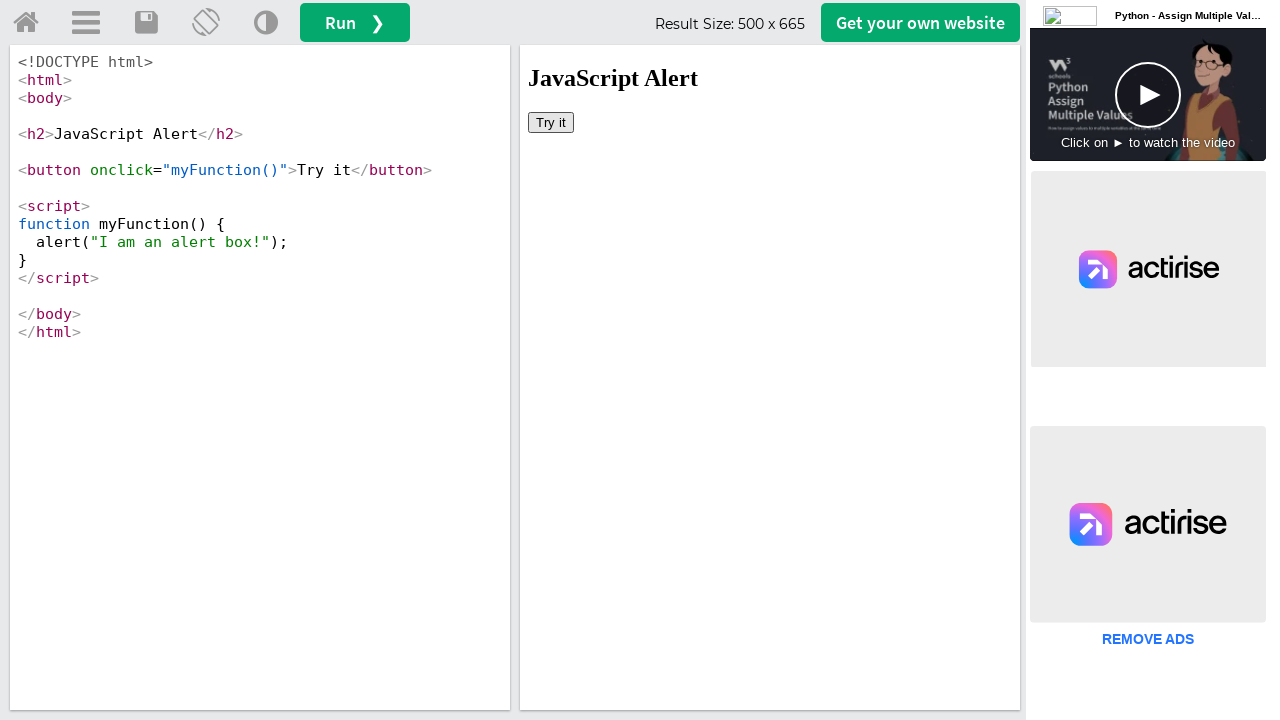

Clicked the 'Try it' button again to trigger alert with verification at (551, 122) on #iframeResult >> internal:control=enter-frame >> html > body > button
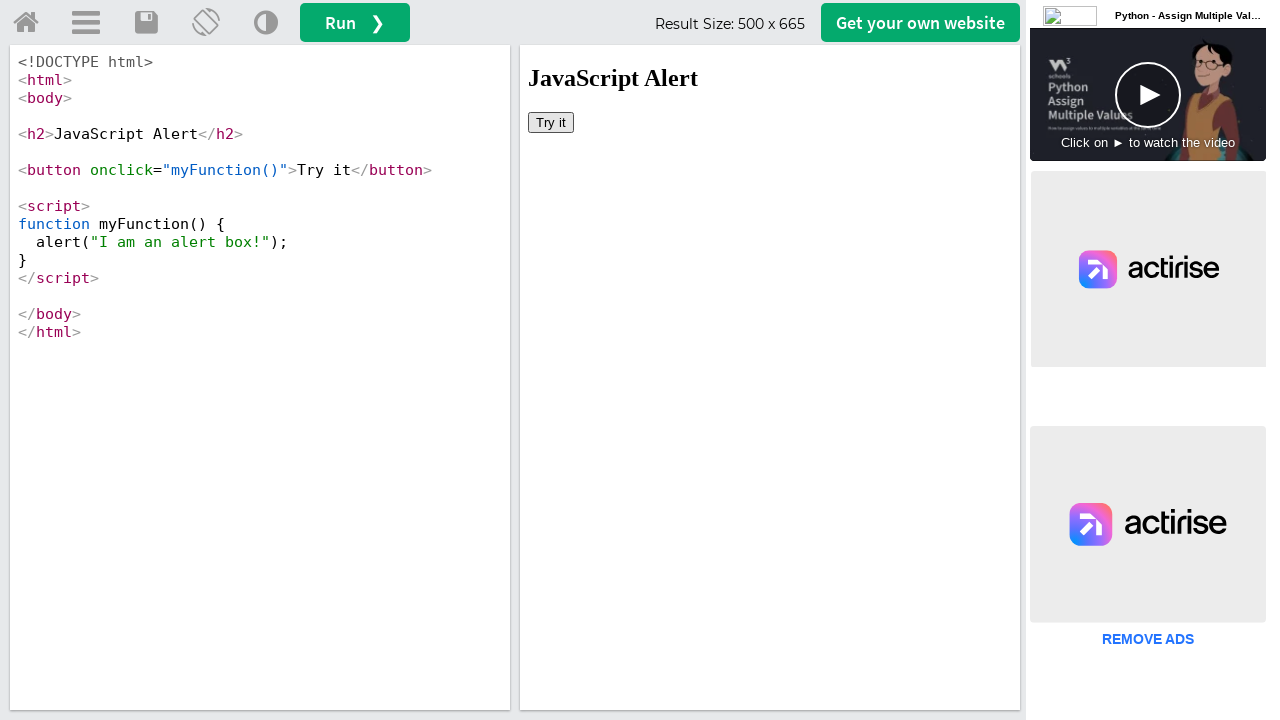

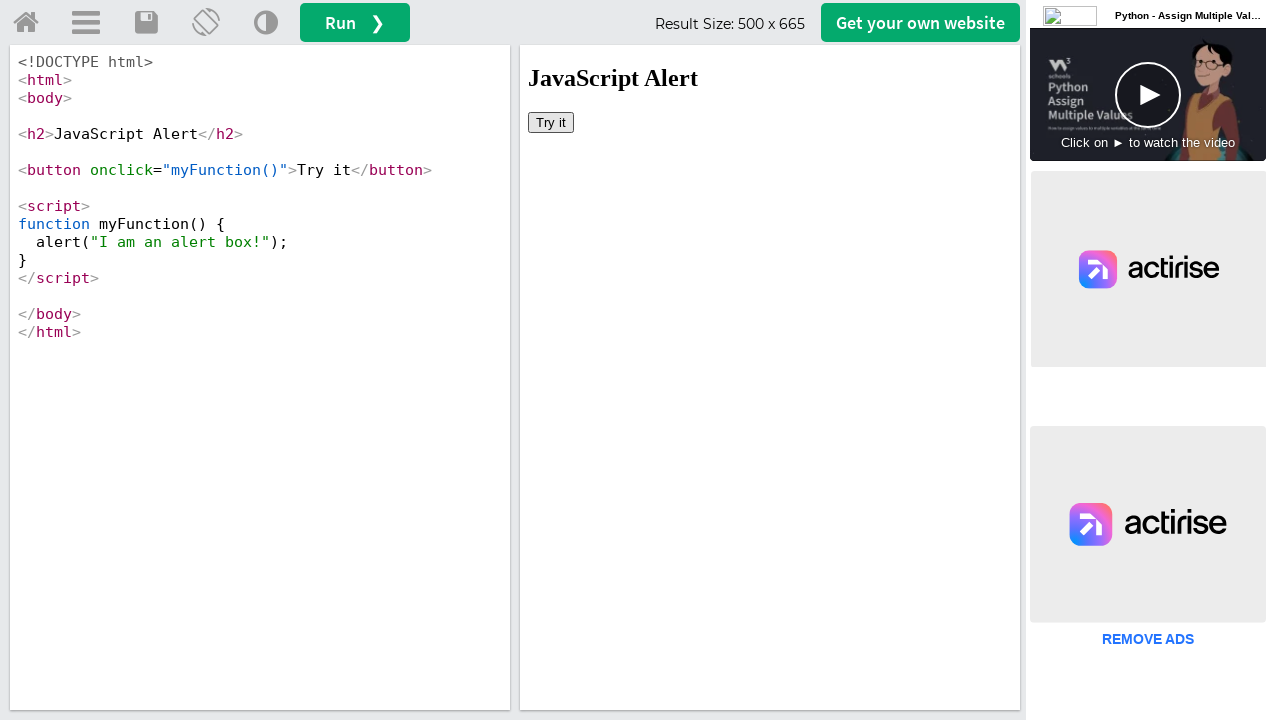